Tests a contact form by filling various input types including text, password, textarea, dropdown, date picker, checkbox, and radio button, then submits the form and verifies the success message.

Starting URL: https://www.selenium.dev/selenium/web/web-form.html

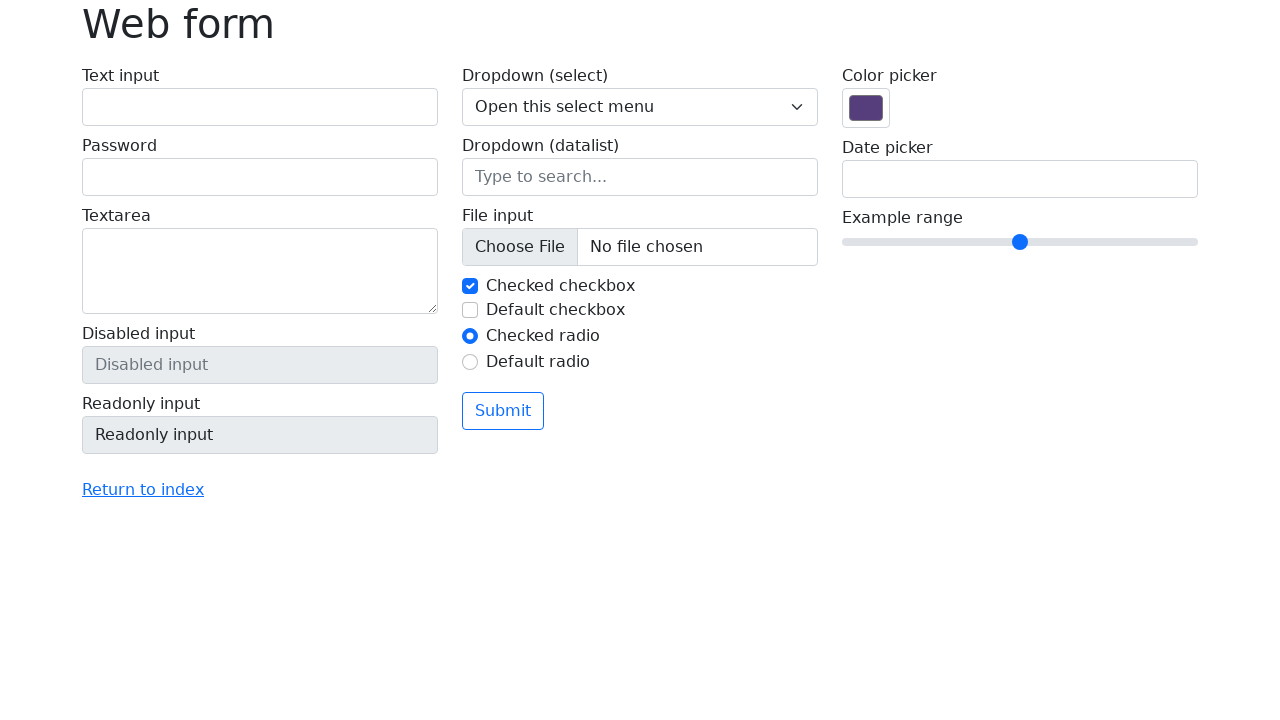

Filled text input with 'Python Selenium Test' on input[name='my-text']
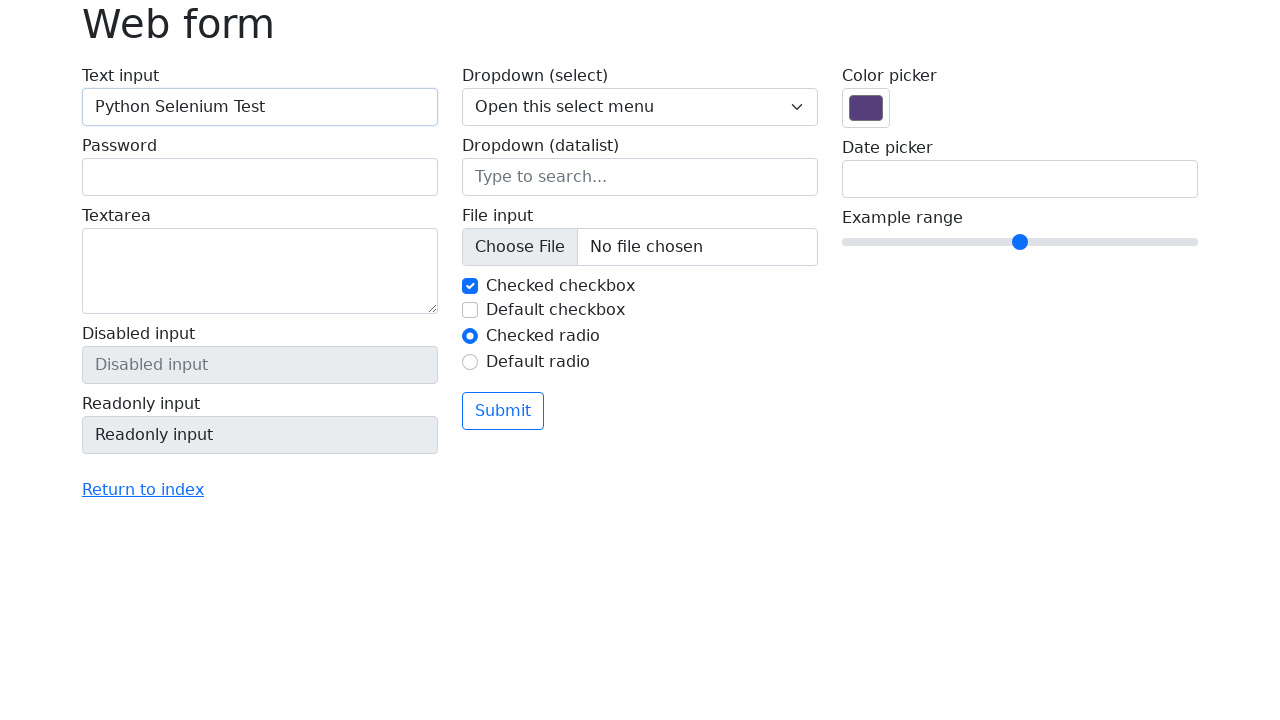

Filled password input with 'test123' on input[name='my-password']
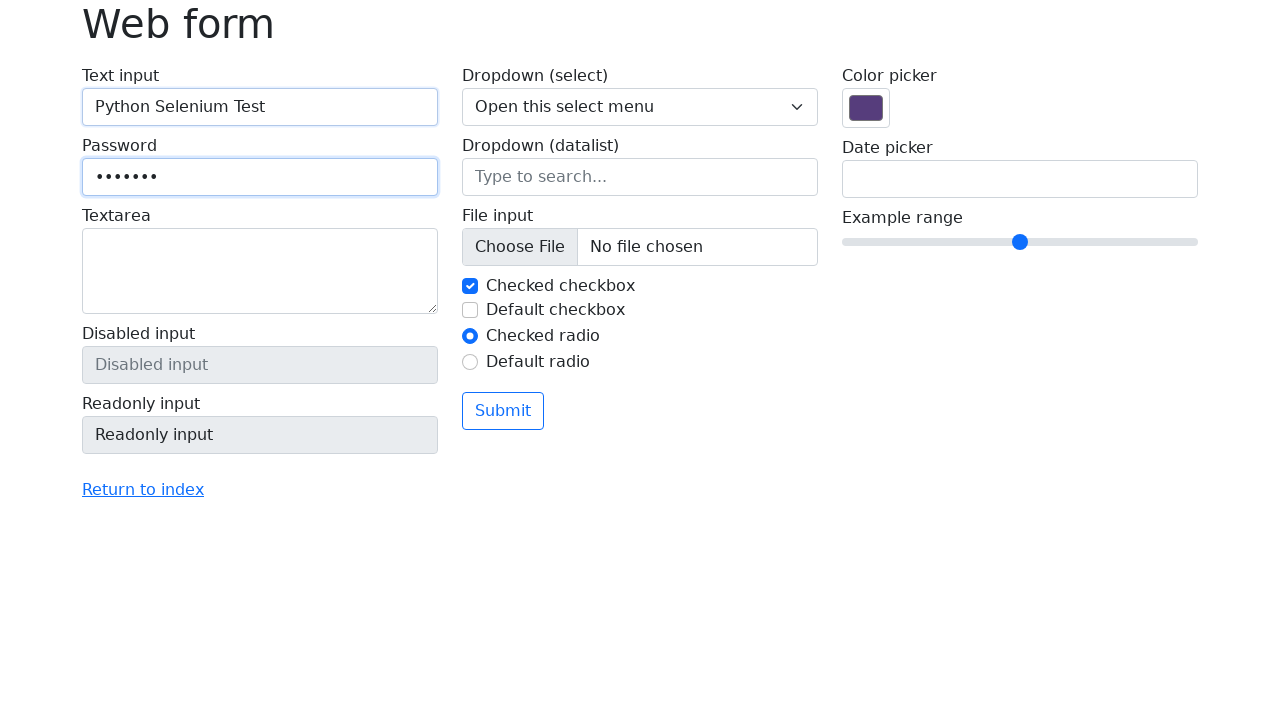

Filled textarea with test message on textarea[name='my-textarea']
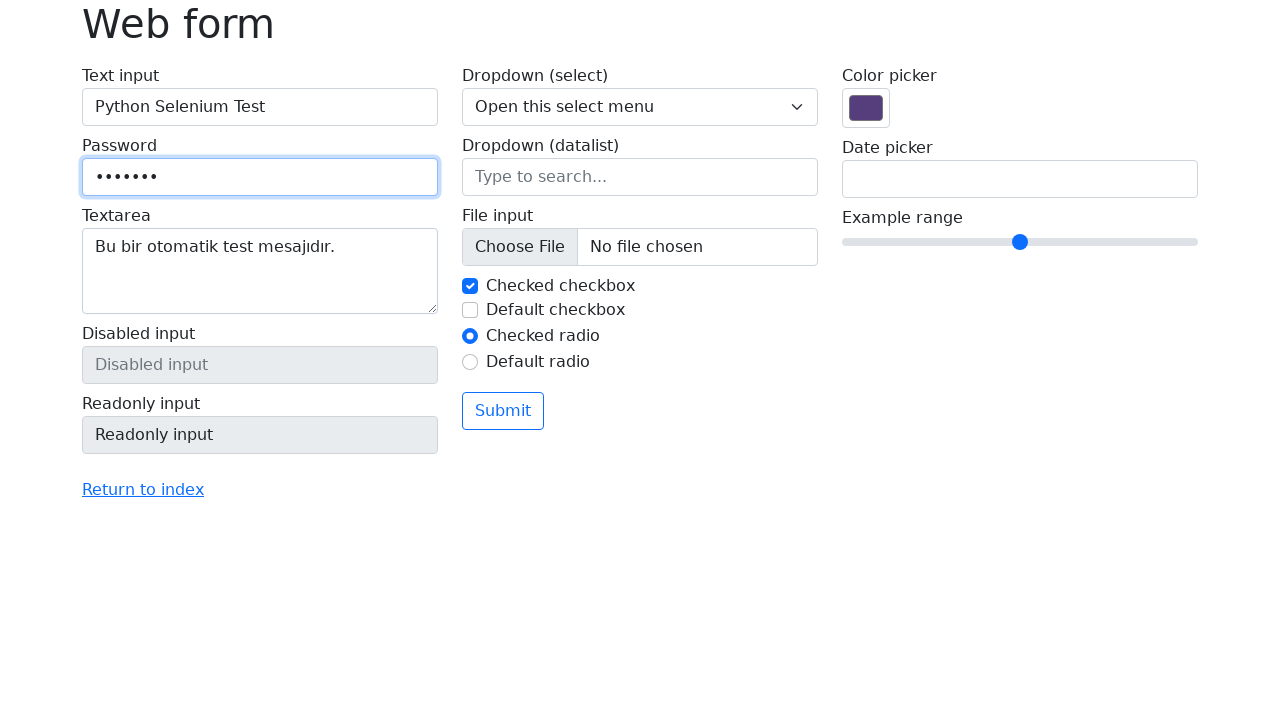

Selected 'Two' from dropdown on select[name='my-select']
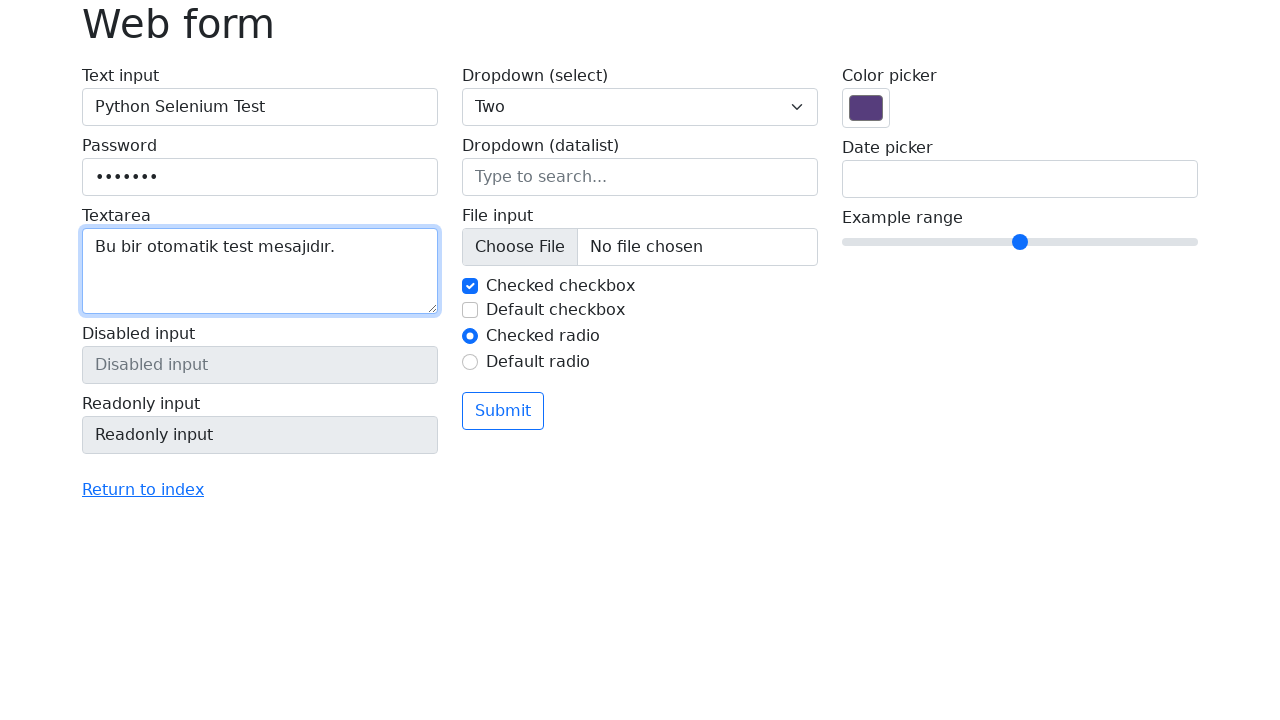

Filled date picker with '12/12/2024' on input[name='my-date']
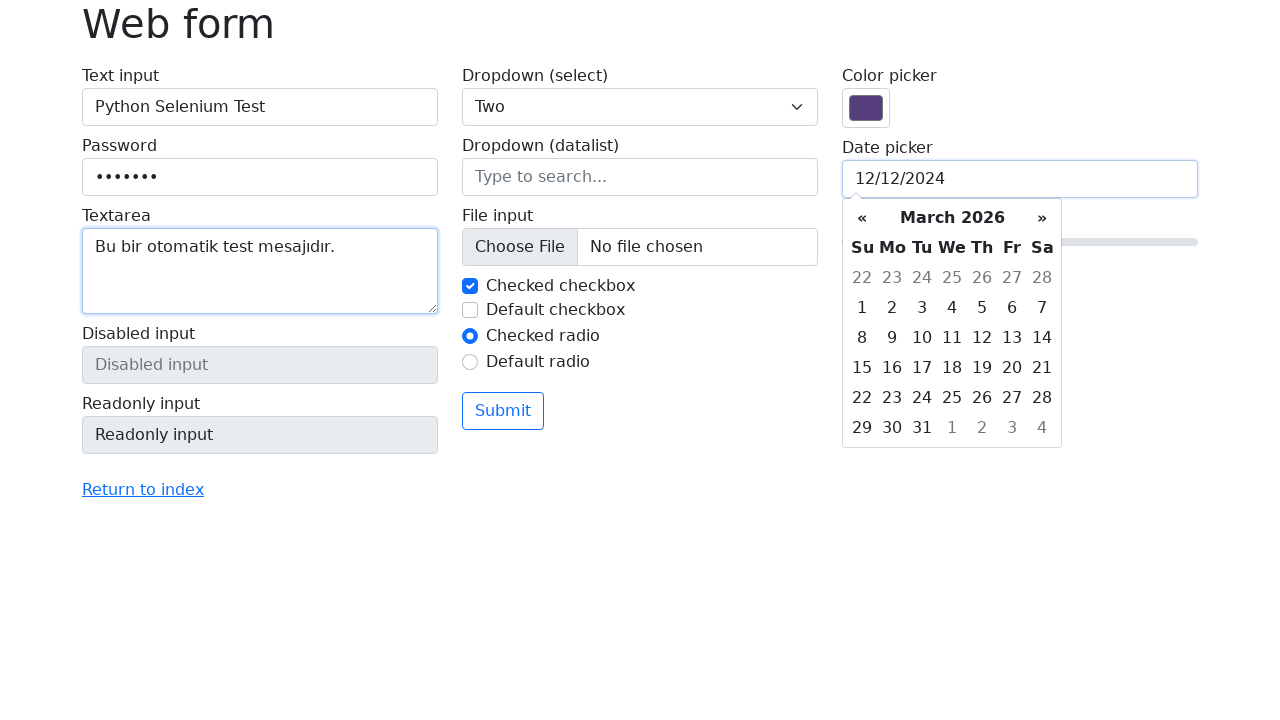

Checked checkbox #my-check-2 at (470, 310) on #my-check-2
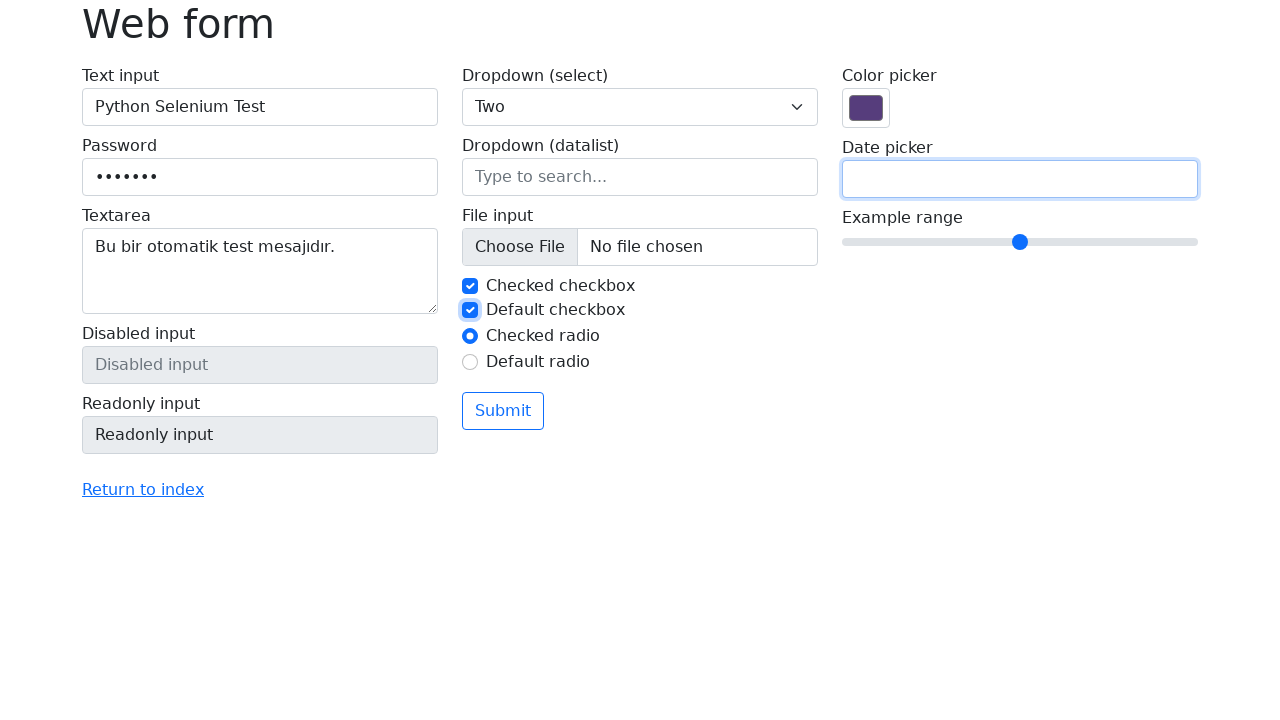

Clicked radio button #my-radio-2 at (470, 362) on #my-radio-2
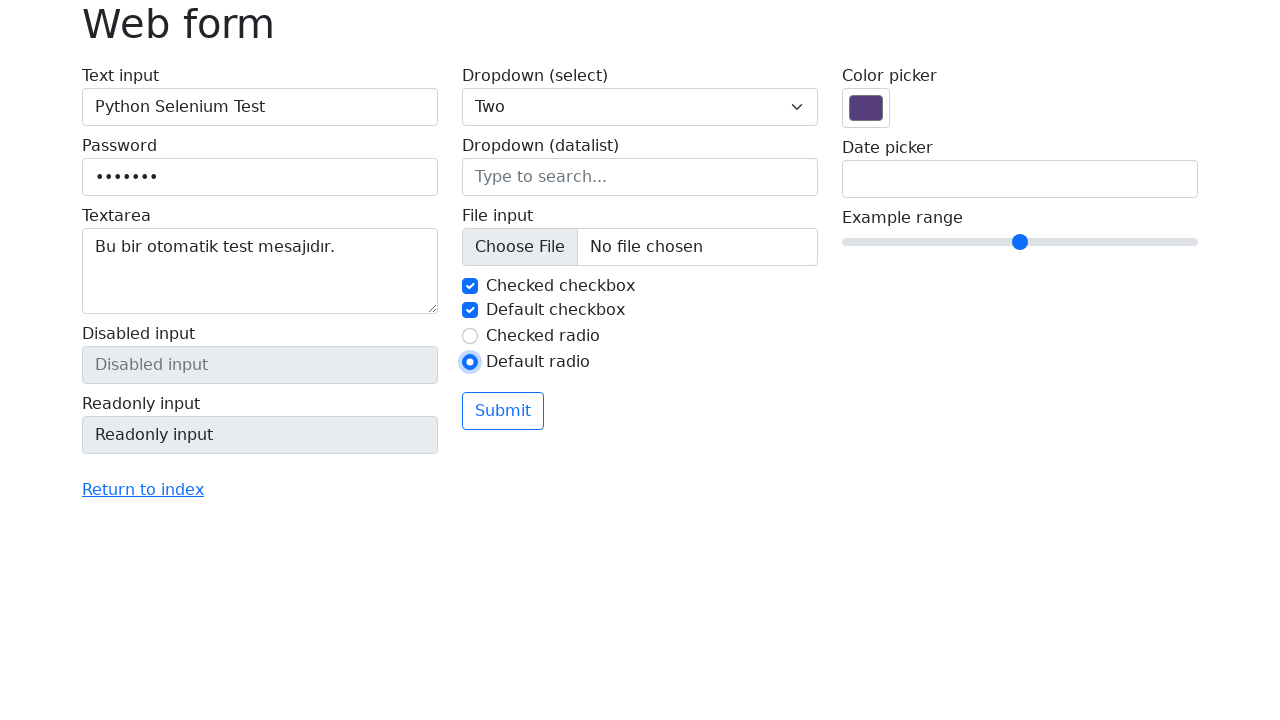

Clicked form submit button at (503, 411) on button[type='submit']
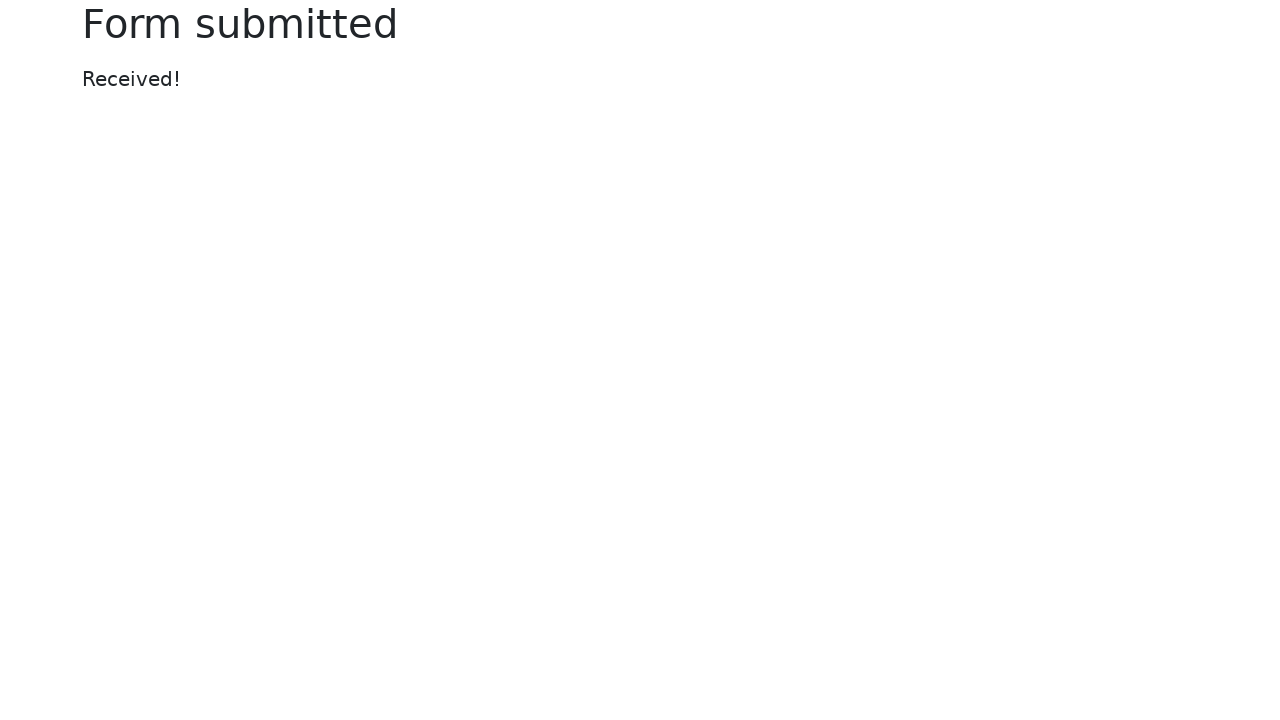

Success message appeared on page
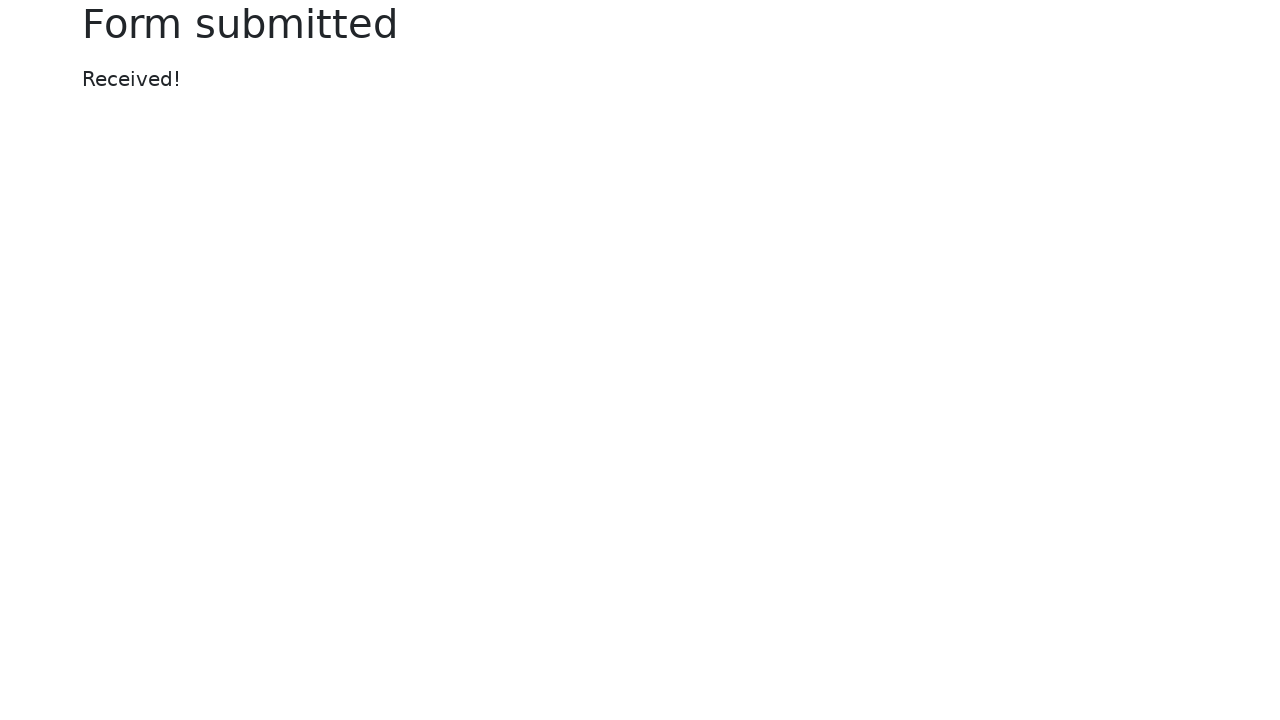

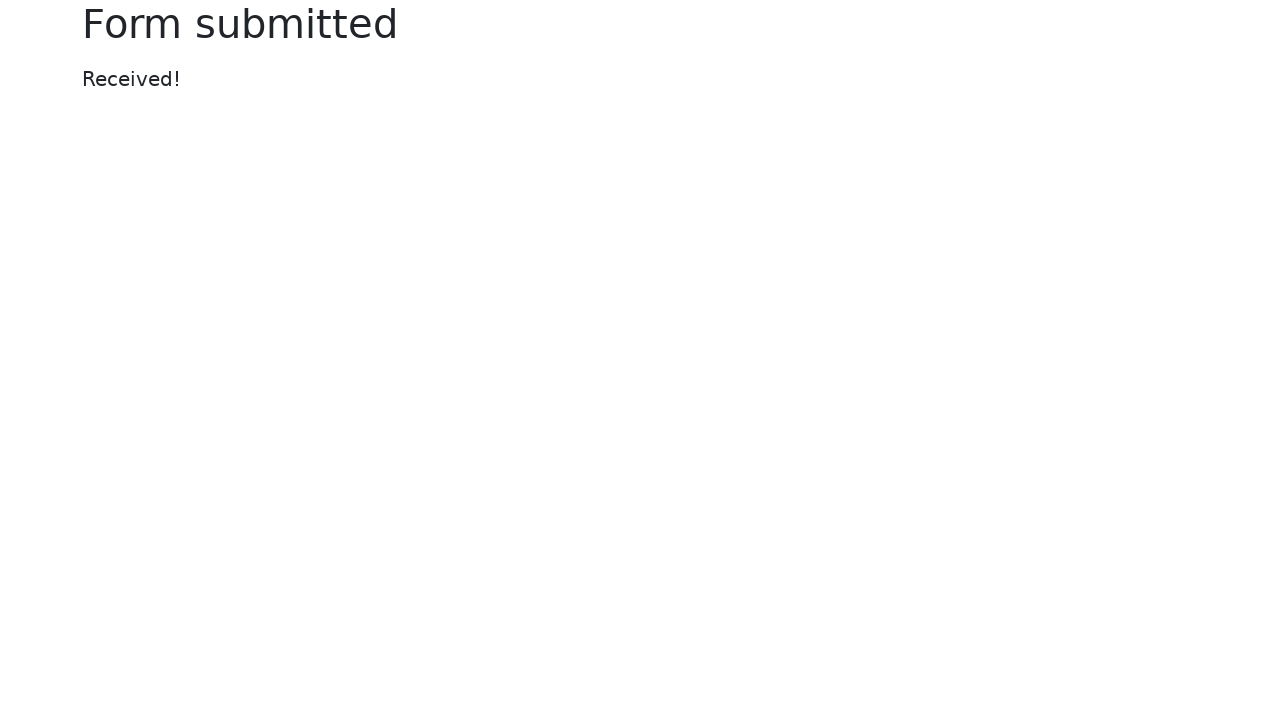